Navigates to Rediff mail login page and clicks on the "forgot Password" link

Starting URL: http://mail.rediff.com/cgi-bin/login.cgi

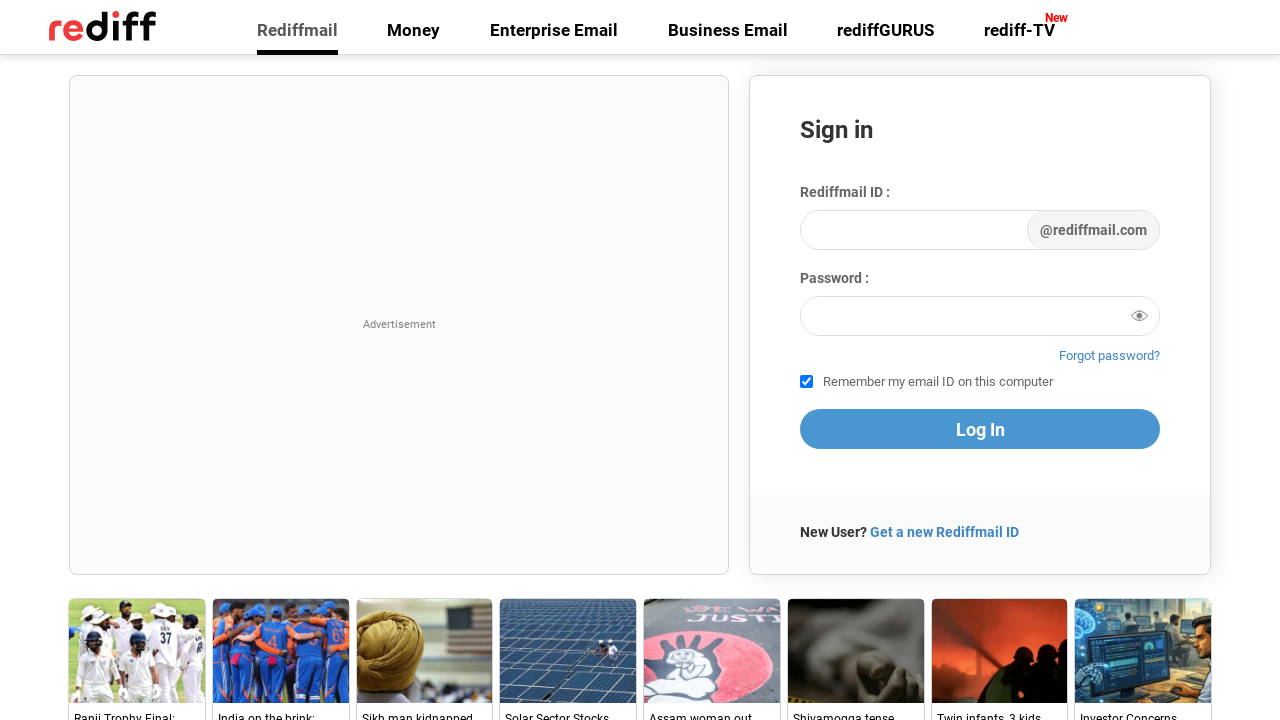

Navigated to Rediff mail login page
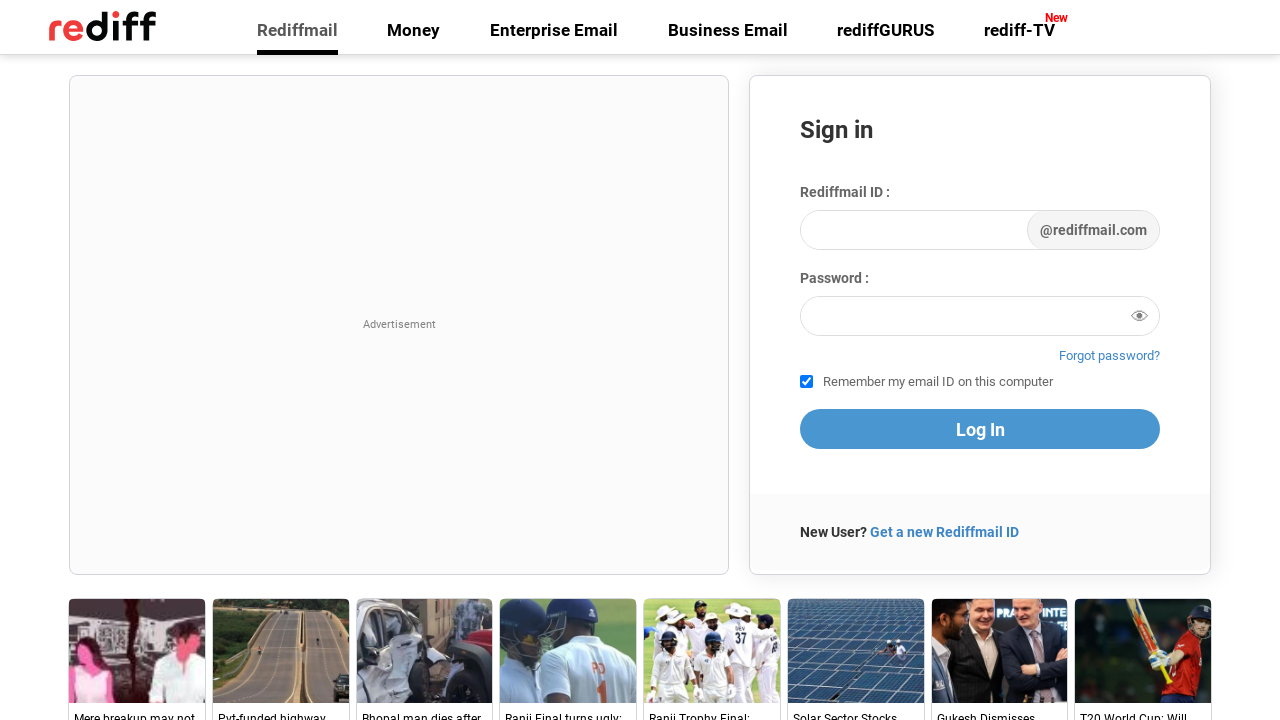

Clicked on the 'forgot Password' link at (1110, 356) on text=forgot Password
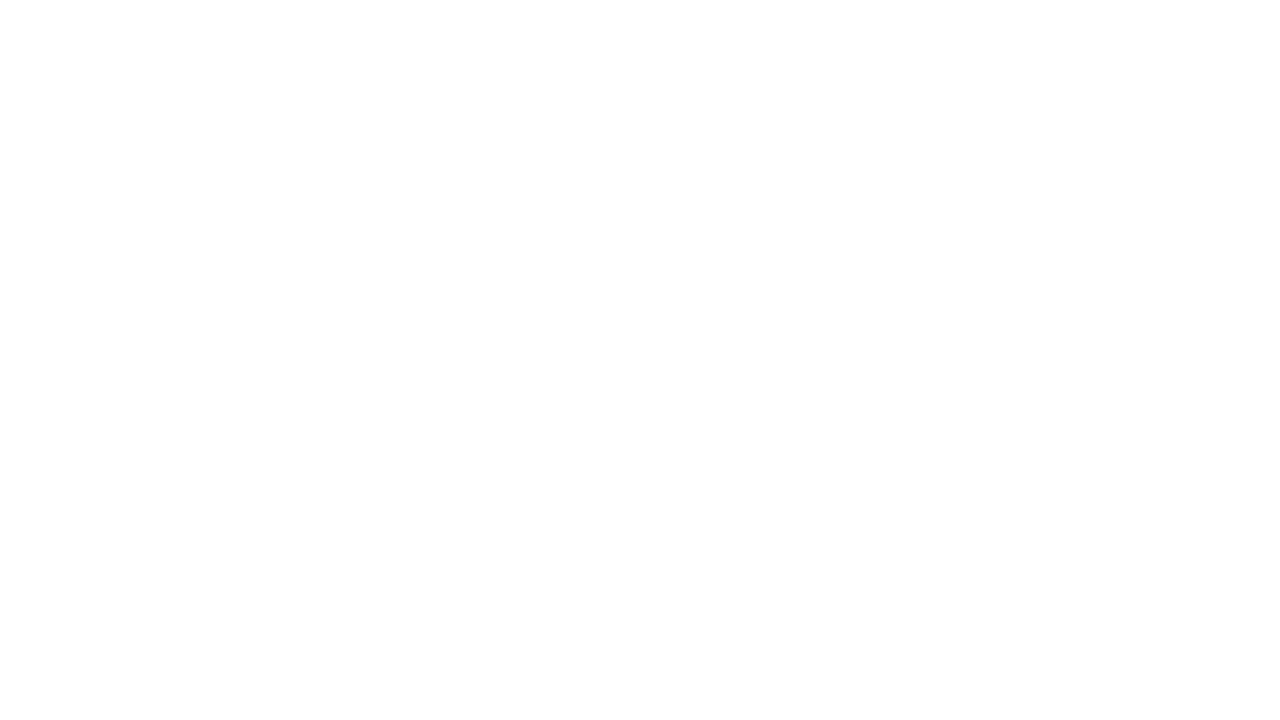

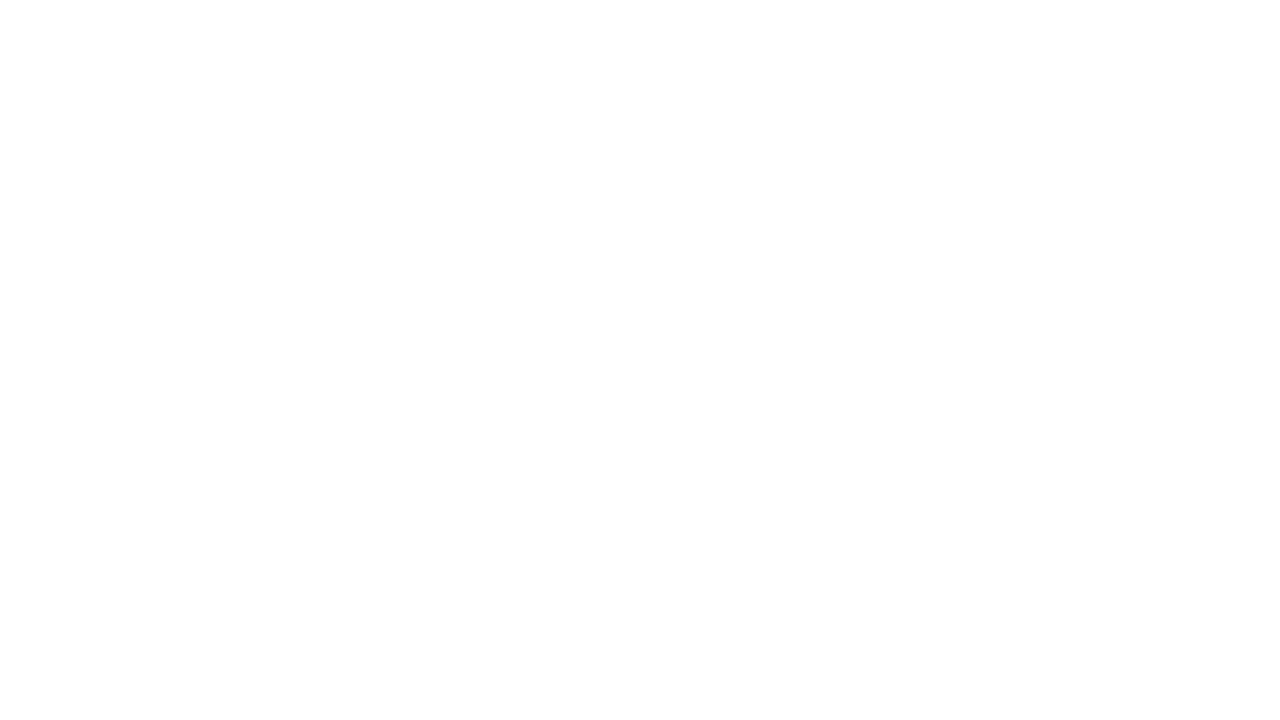